Tests JavaScript alert handling by triggering an alert and accepting it

Starting URL: https://the-internet.herokuapp.com/javascript_alerts

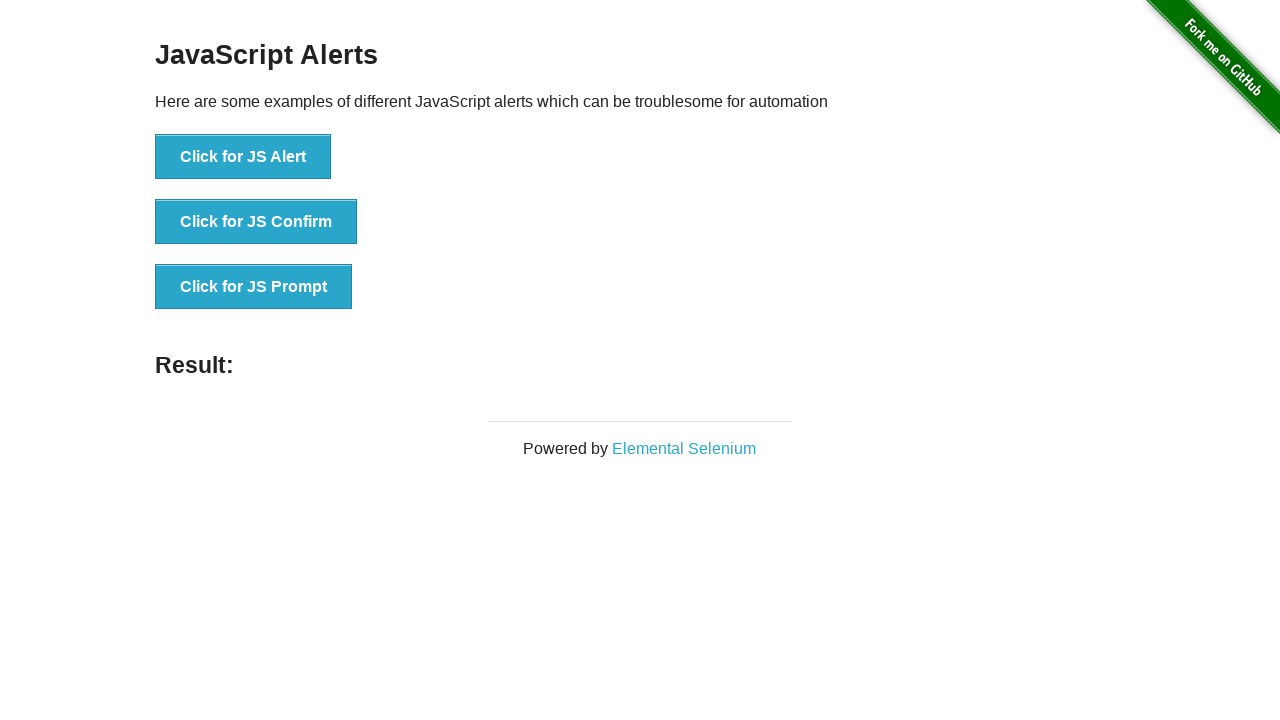

Clicked button to trigger JavaScript alert at (243, 157) on xpath=//button[text()='Click for JS Alert']
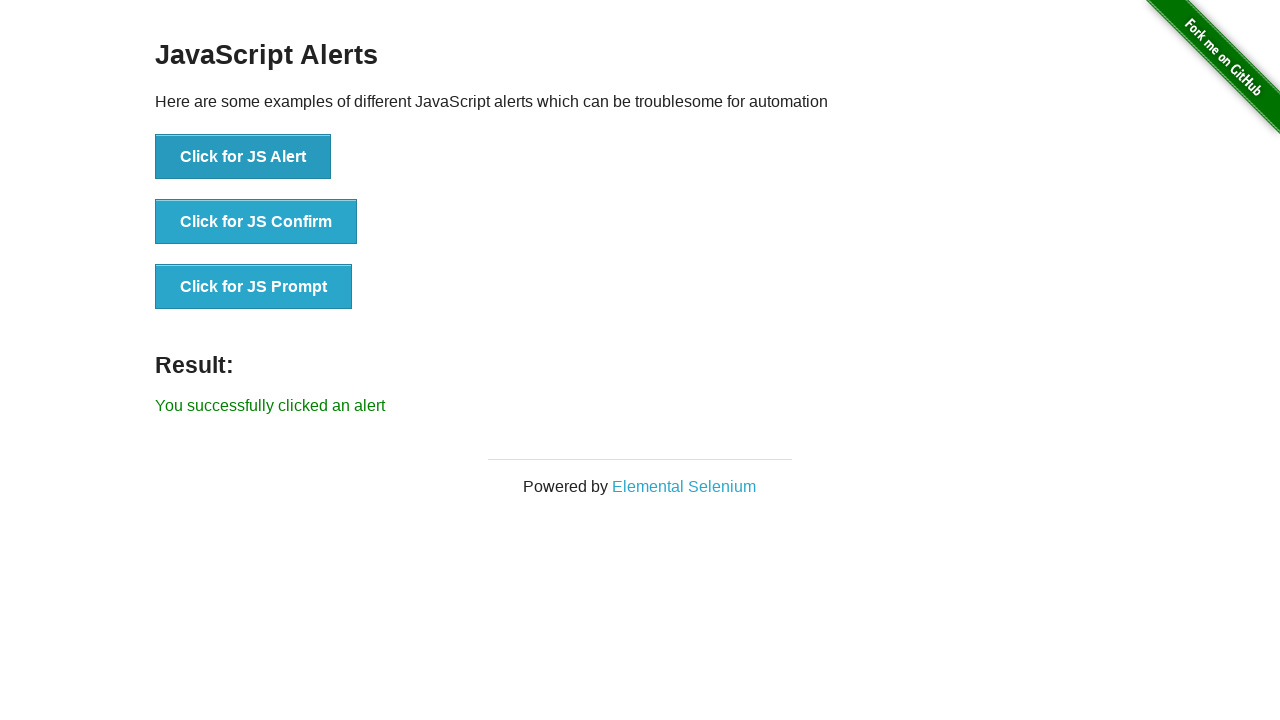

Set up dialog handler to accept alerts
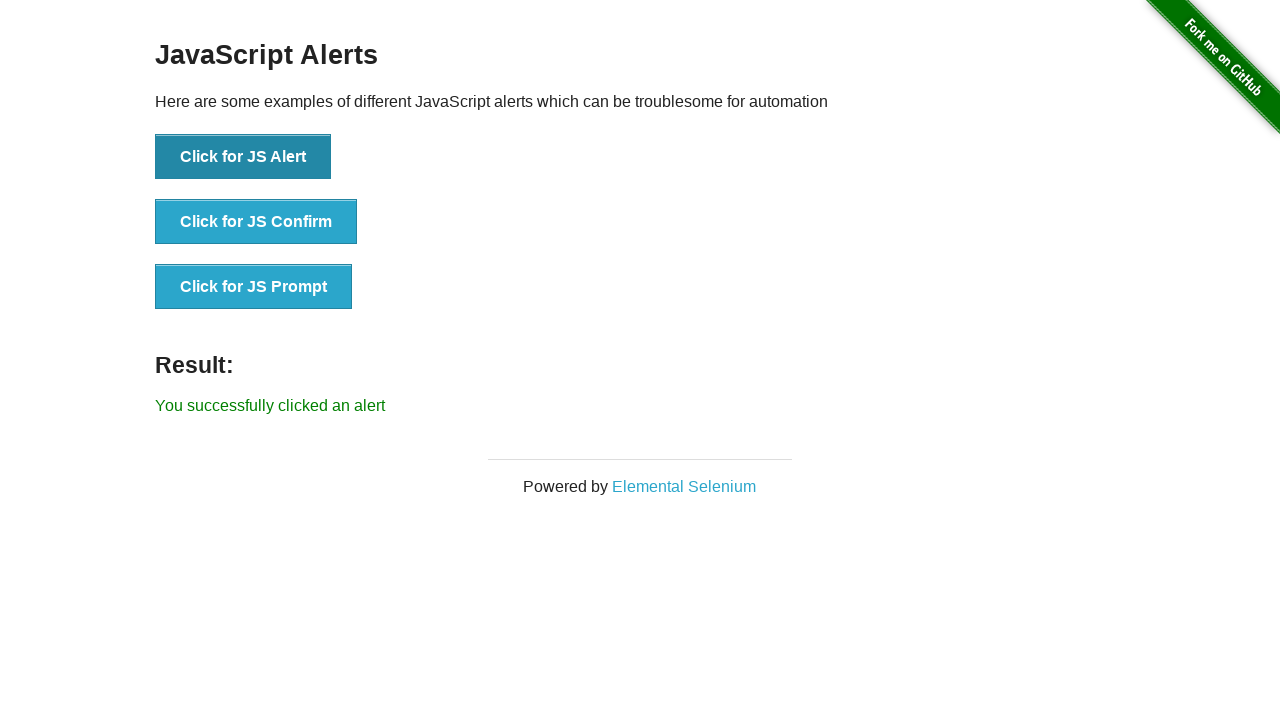

Clicked button again to trigger JavaScript alert and verified acceptance at (243, 157) on xpath=//button[text()='Click for JS Alert']
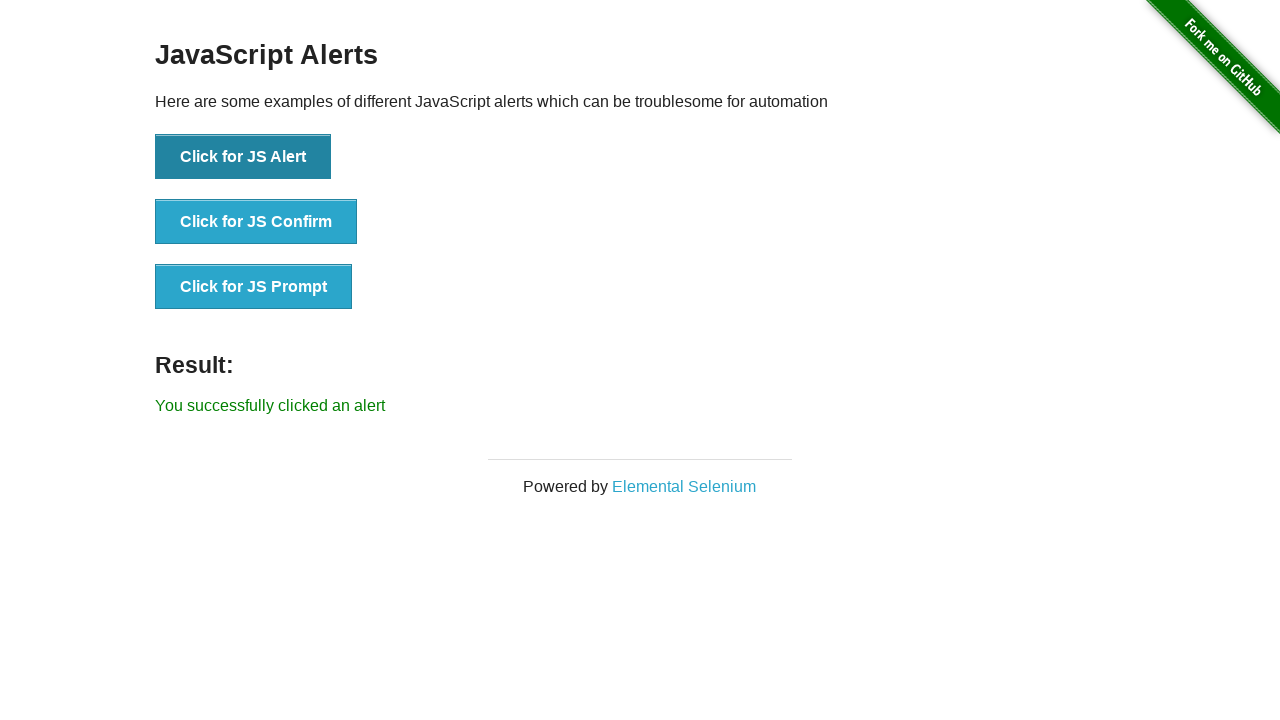

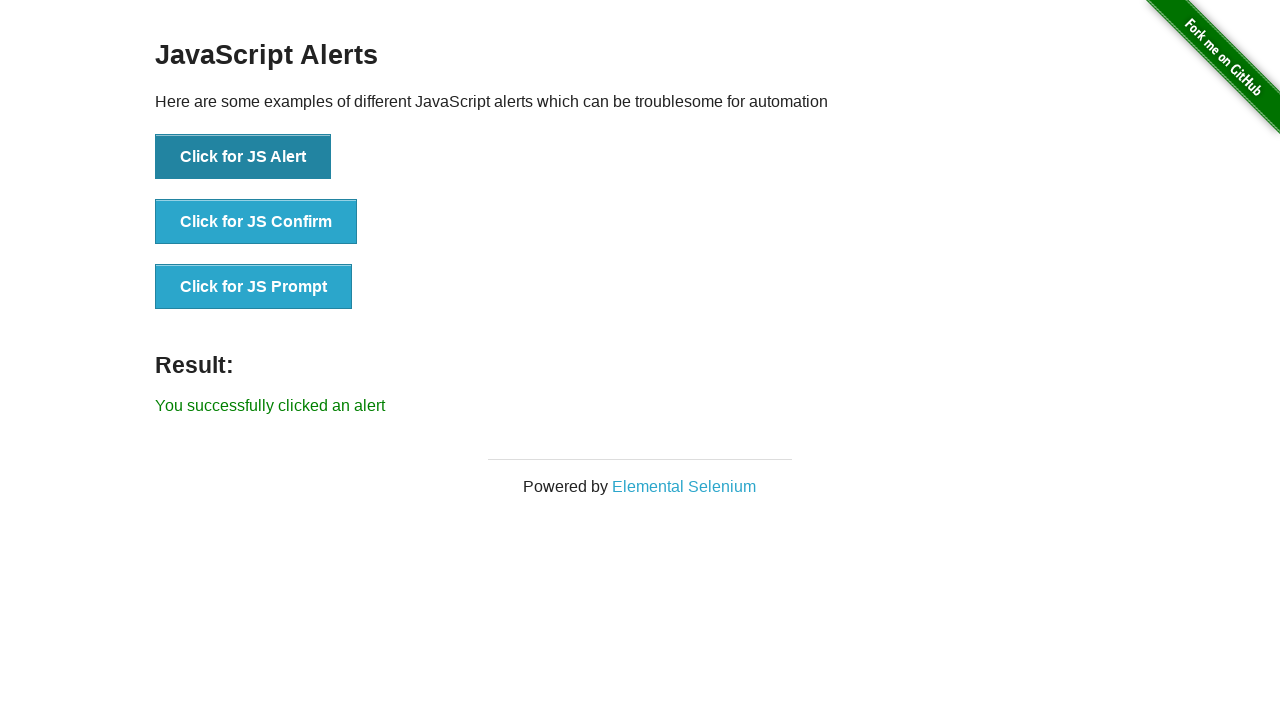